Tests radio button functionality by clicking the Hockey radio button and verifying its selection state, then checking if the Green button is enabled

Starting URL: https://practice.cydeo.com/radio_buttons

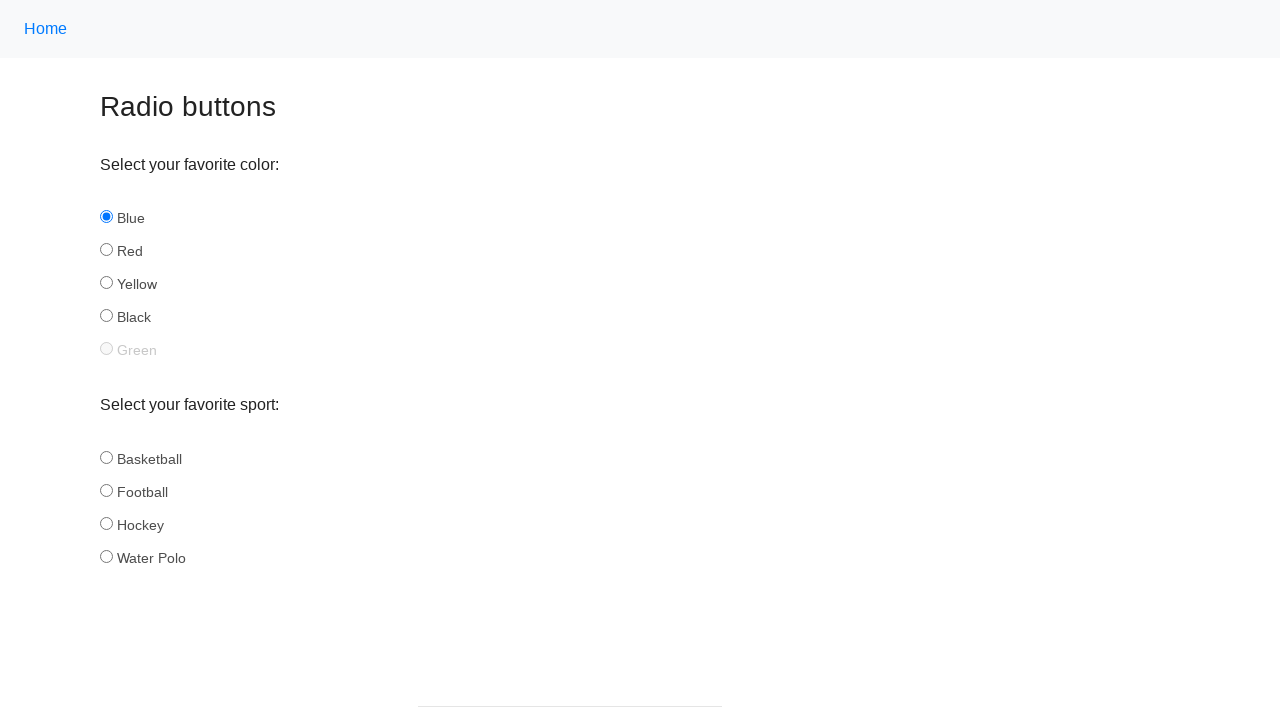

Clicked the Hockey radio button at (106, 523) on input#hockey
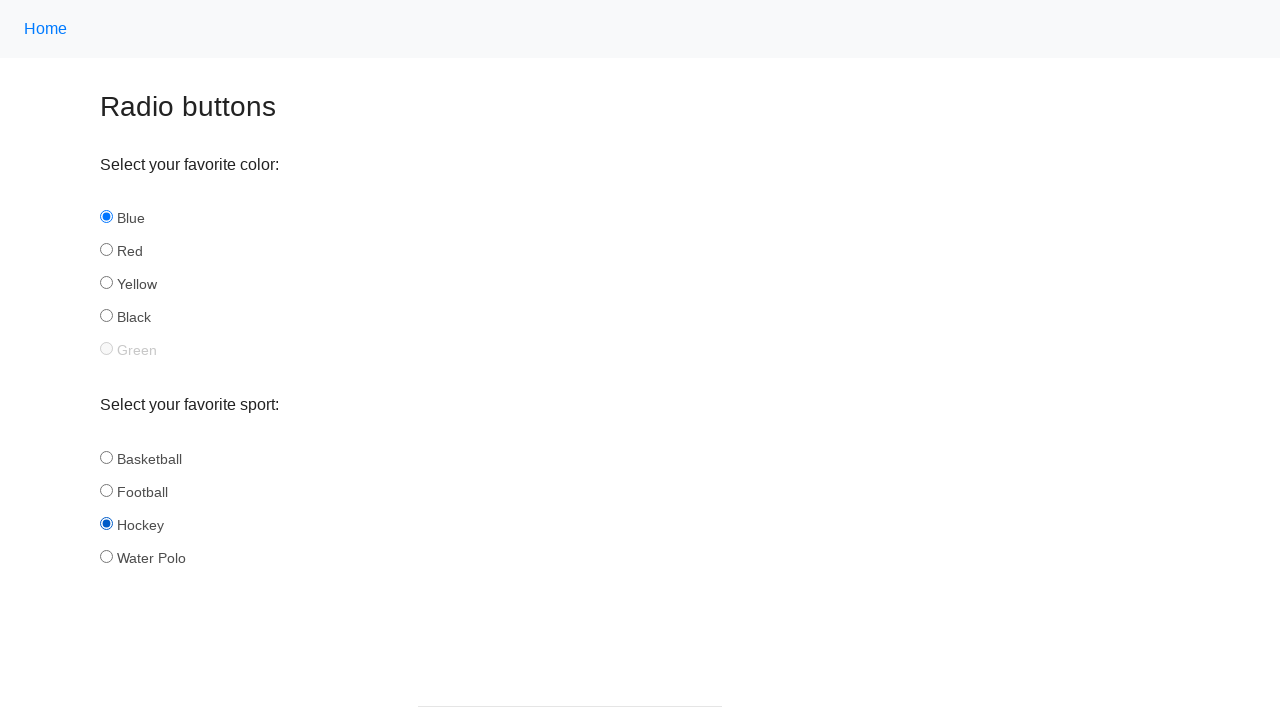

Verified Hockey radio button is selected
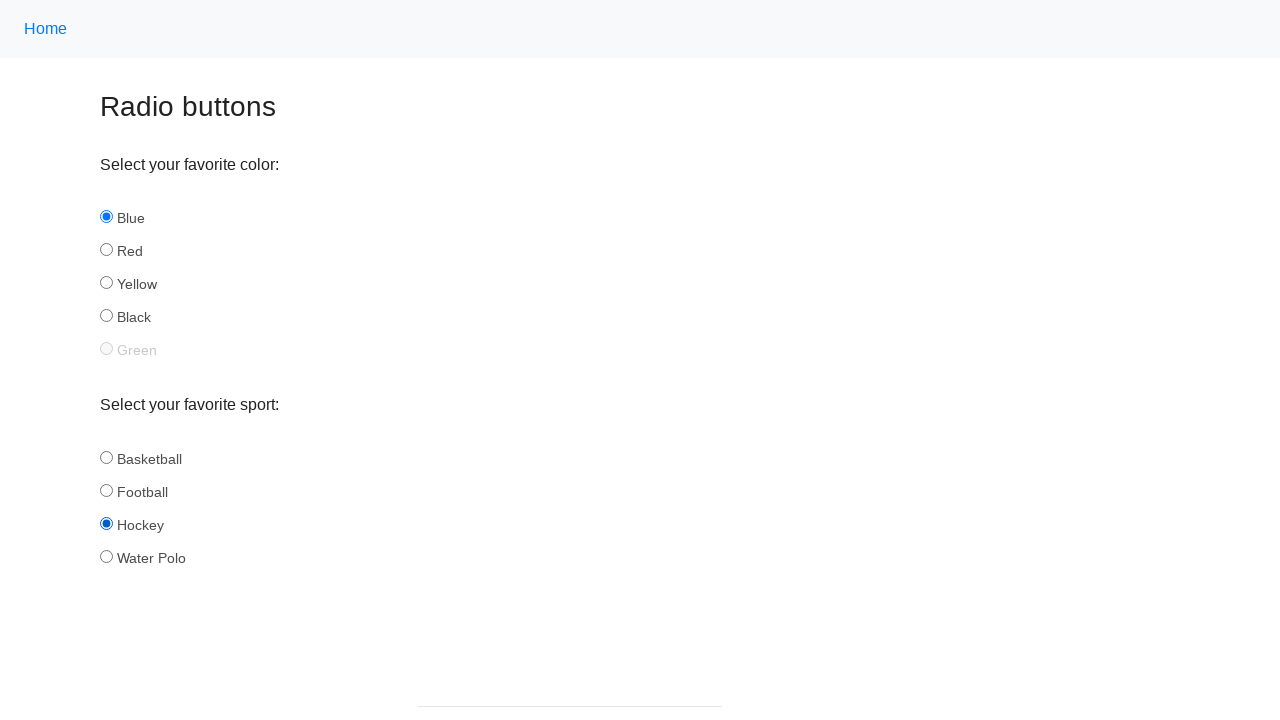

Verified Green button is not enabled
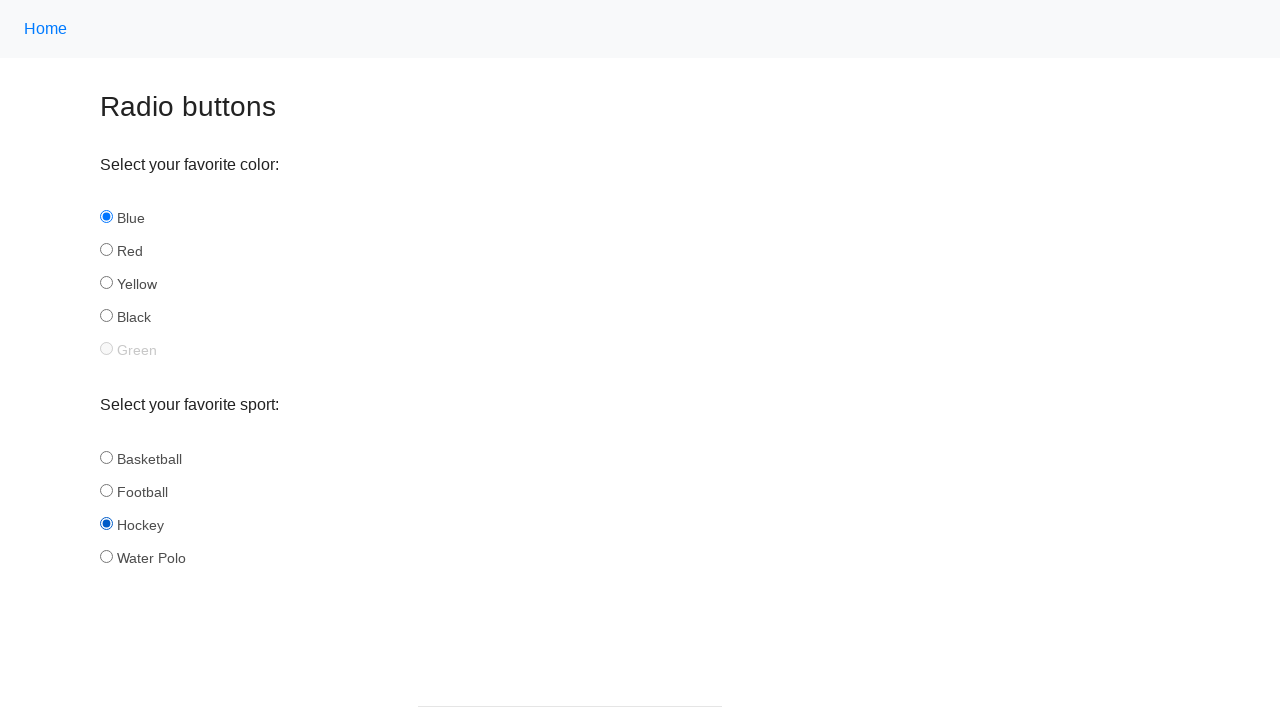

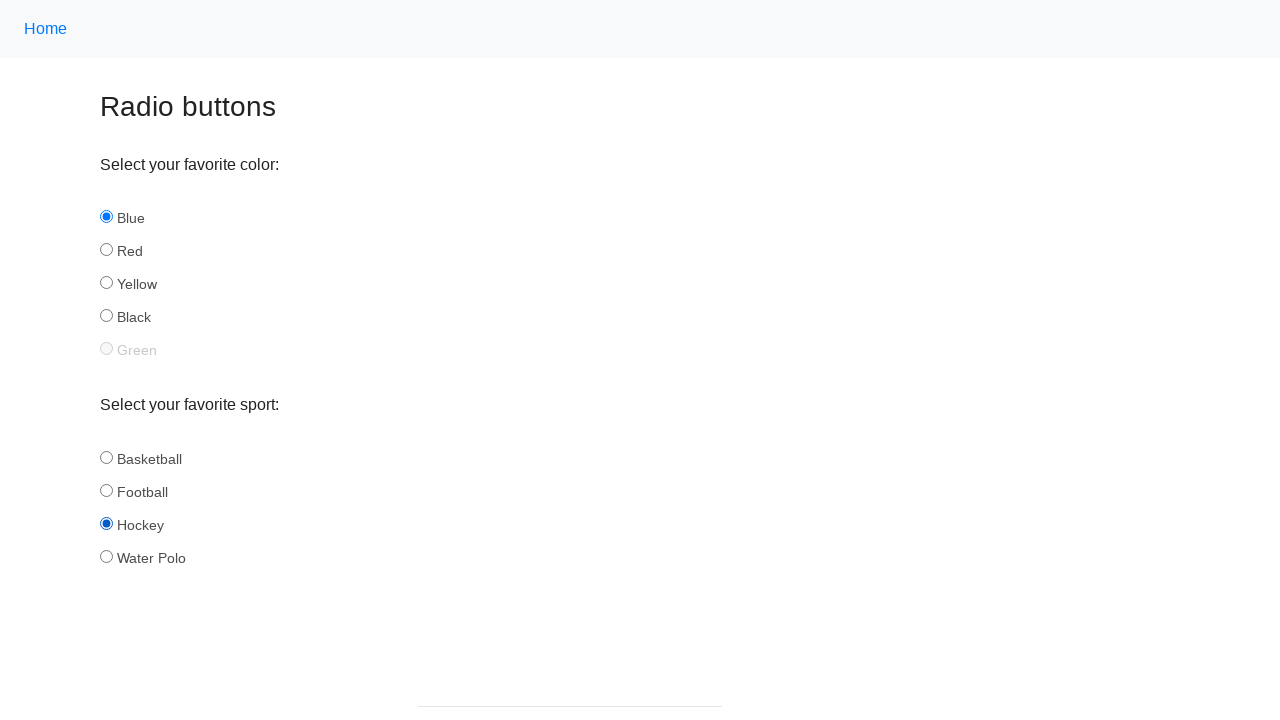